Tests clicking a button that triggers a timed JavaScript alert (appears after delay) and accepting it

Starting URL: https://demoqa.com/alerts

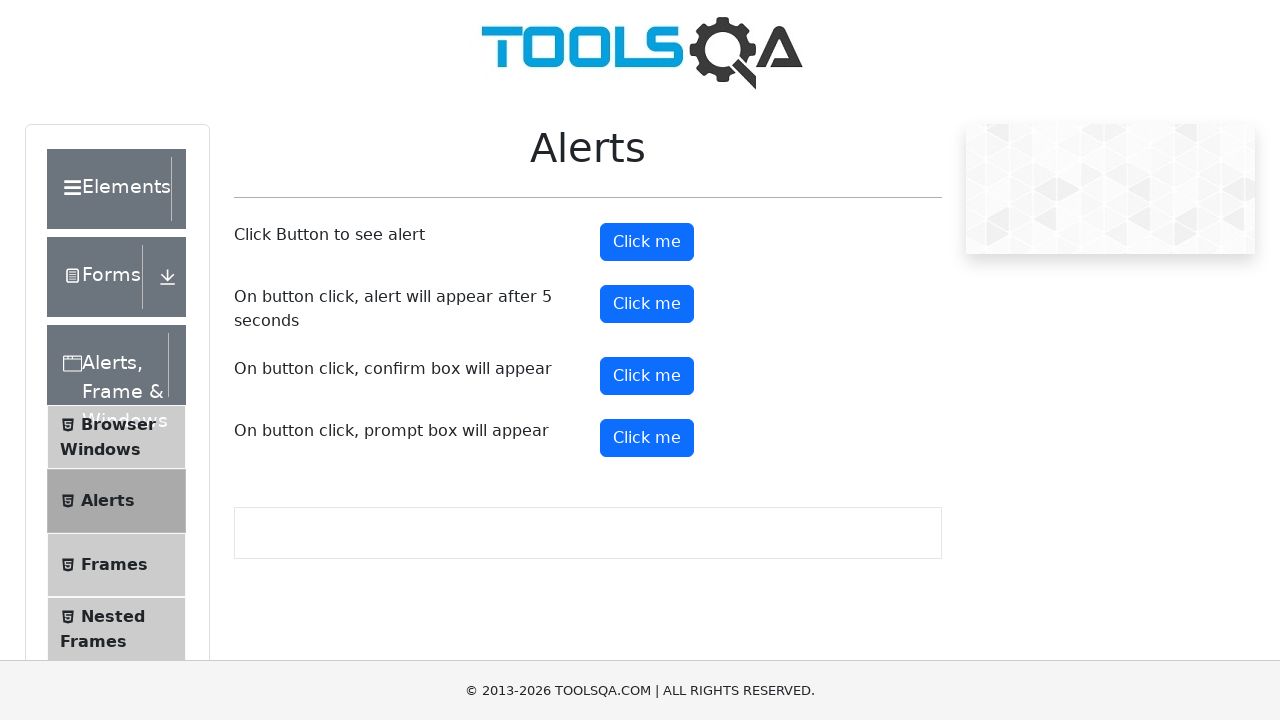

Set up dialog handler to automatically accept alerts
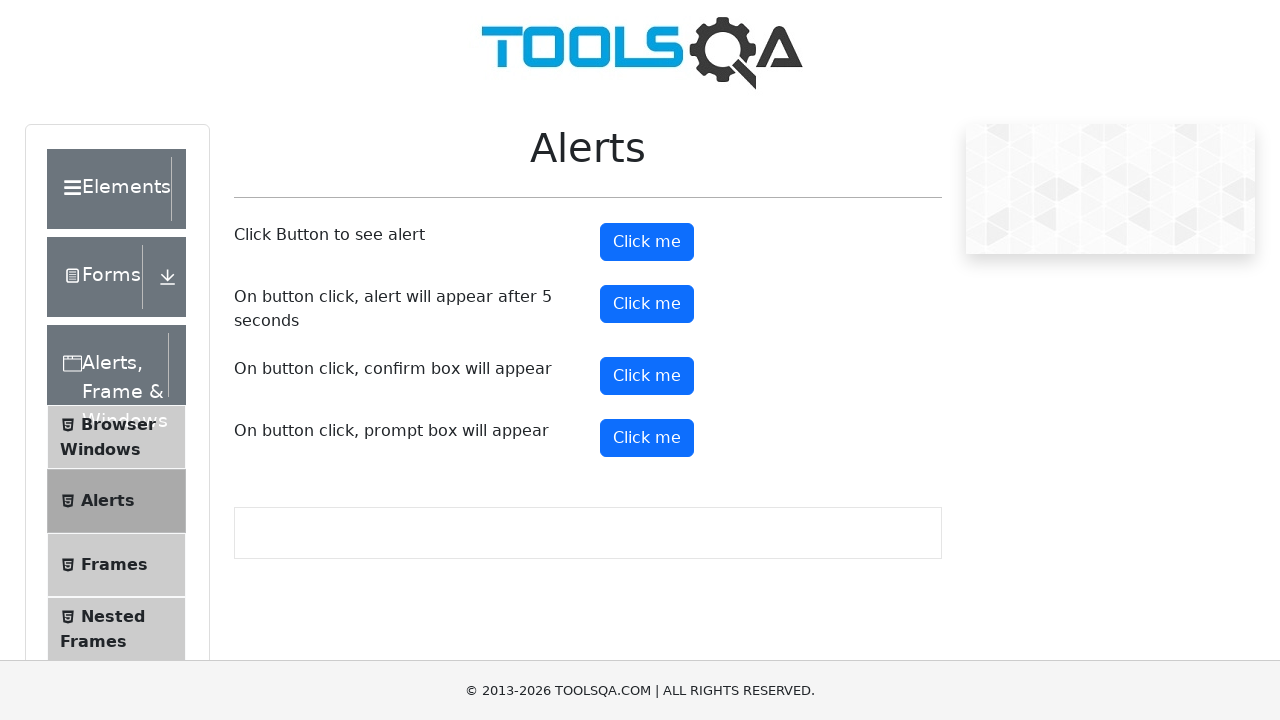

Clicked the timer alert button at (647, 304) on #timerAlertButton
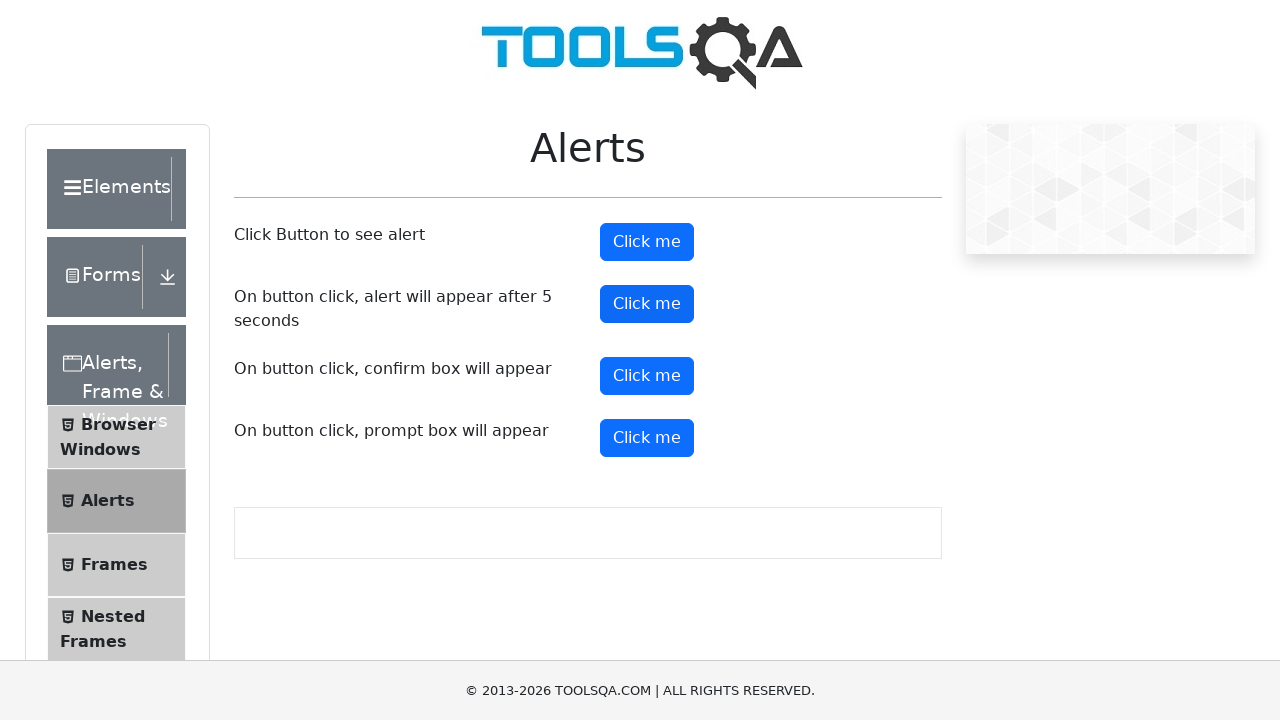

Waited 6 seconds for timed alert to appear and be accepted
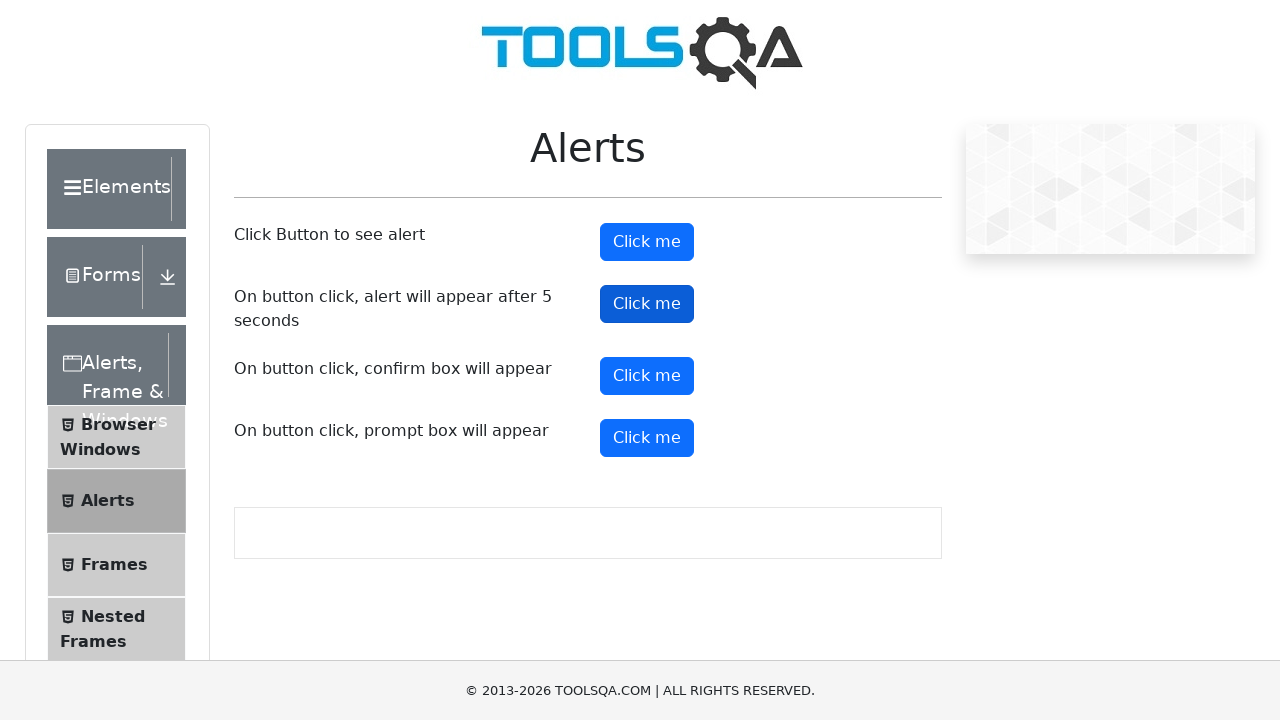

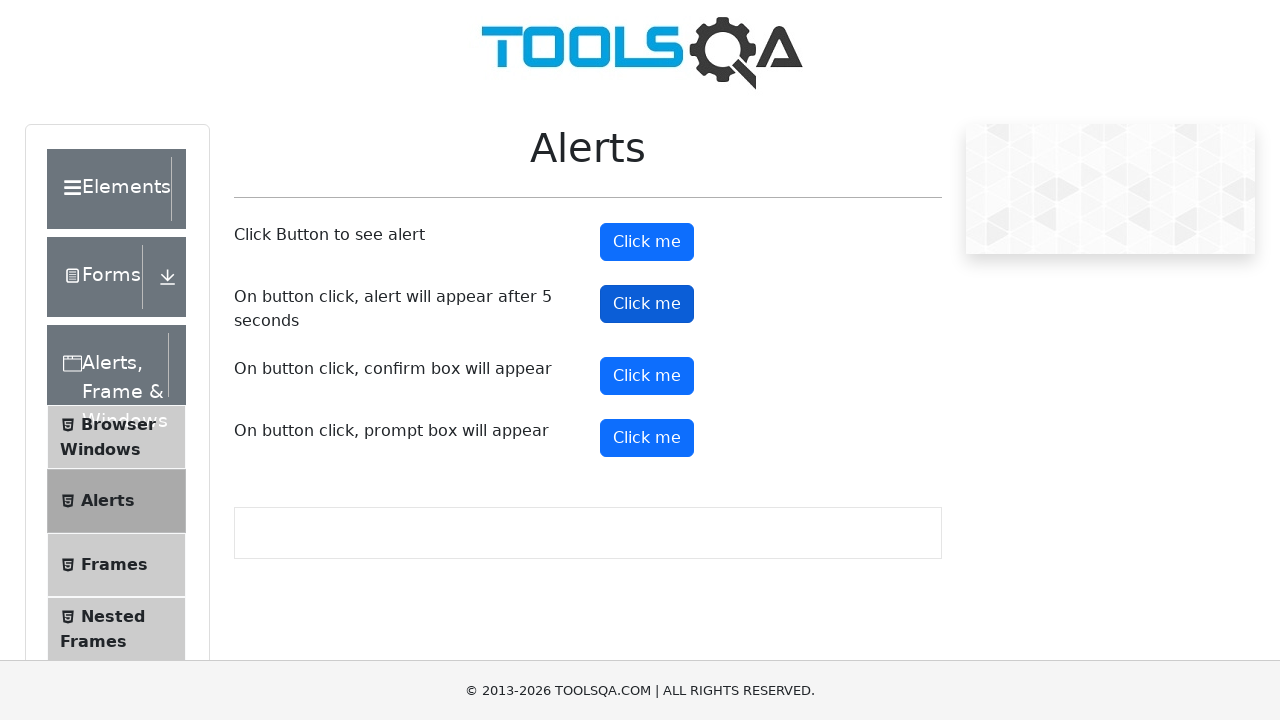